Tests a registration form by filling in name, surname, and email fields, then submitting and verifying the success message

Starting URL: http://suninjuly.github.io/registration1.html

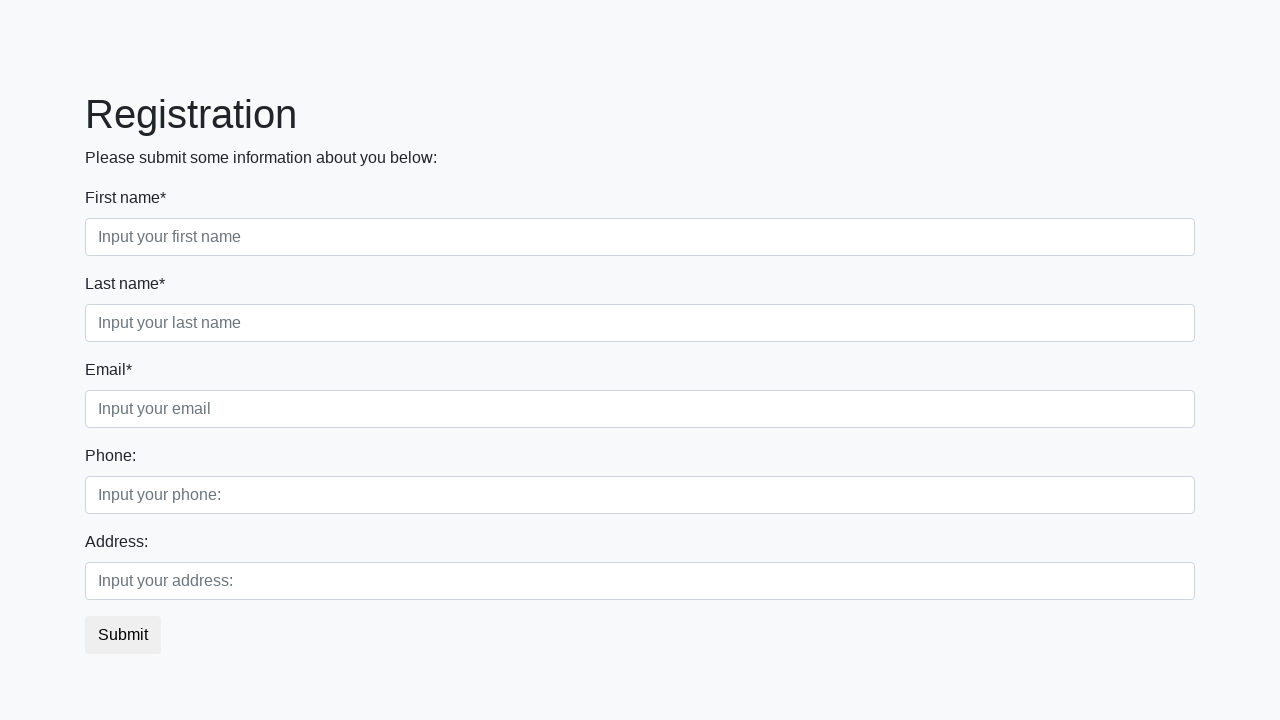

Filled first name field with 'Ivan' on .form-control.first
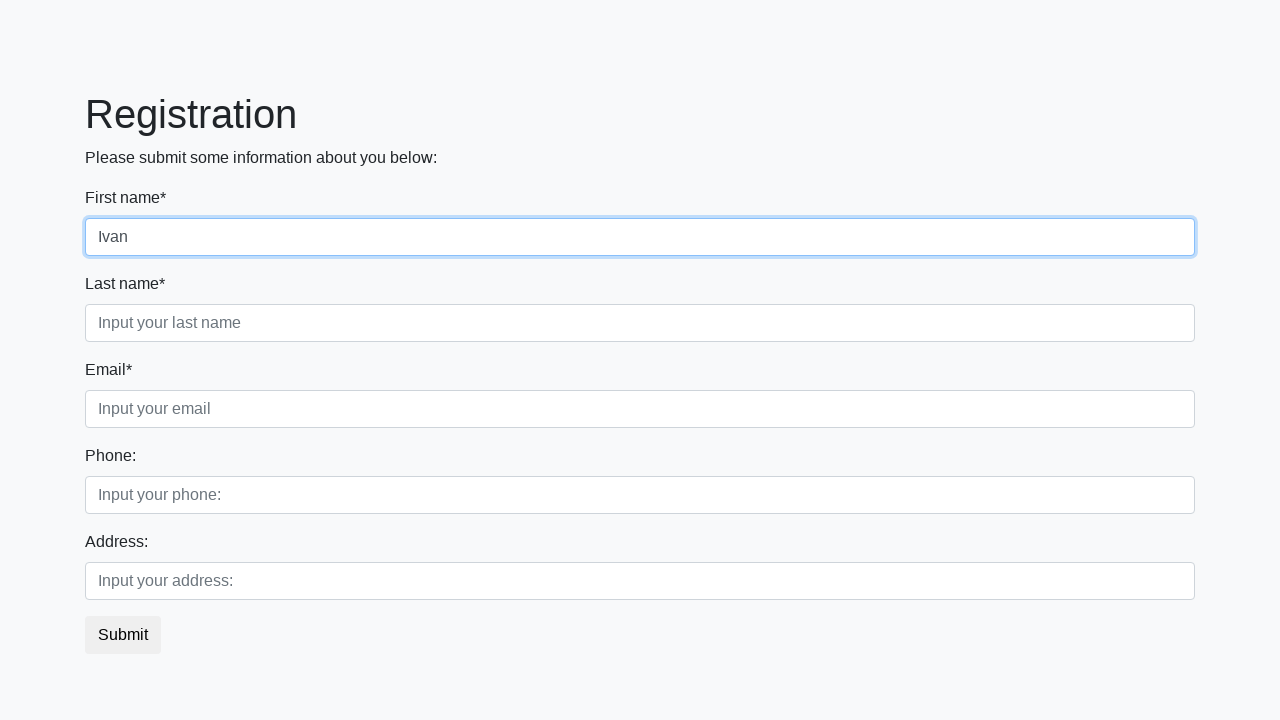

Filled last name field with 'Petrov' on .form-control.second
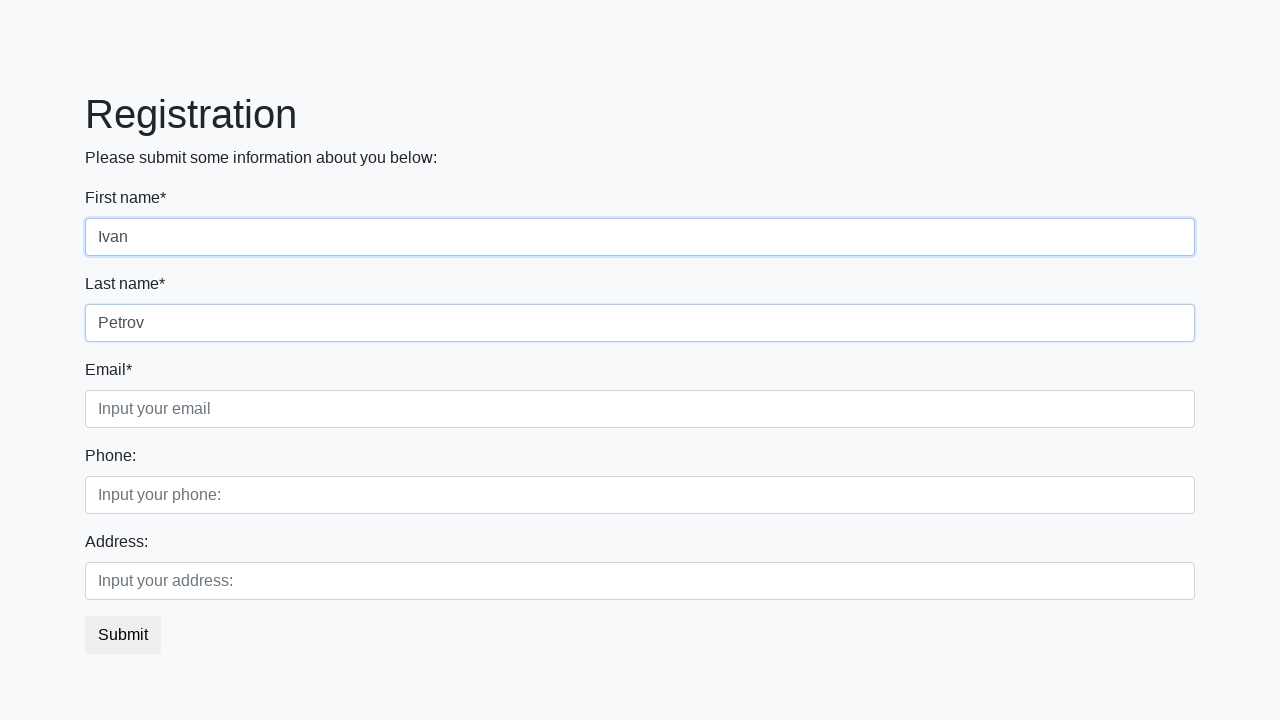

Filled email field with 'nn@mailto.plus' on .form-control.third
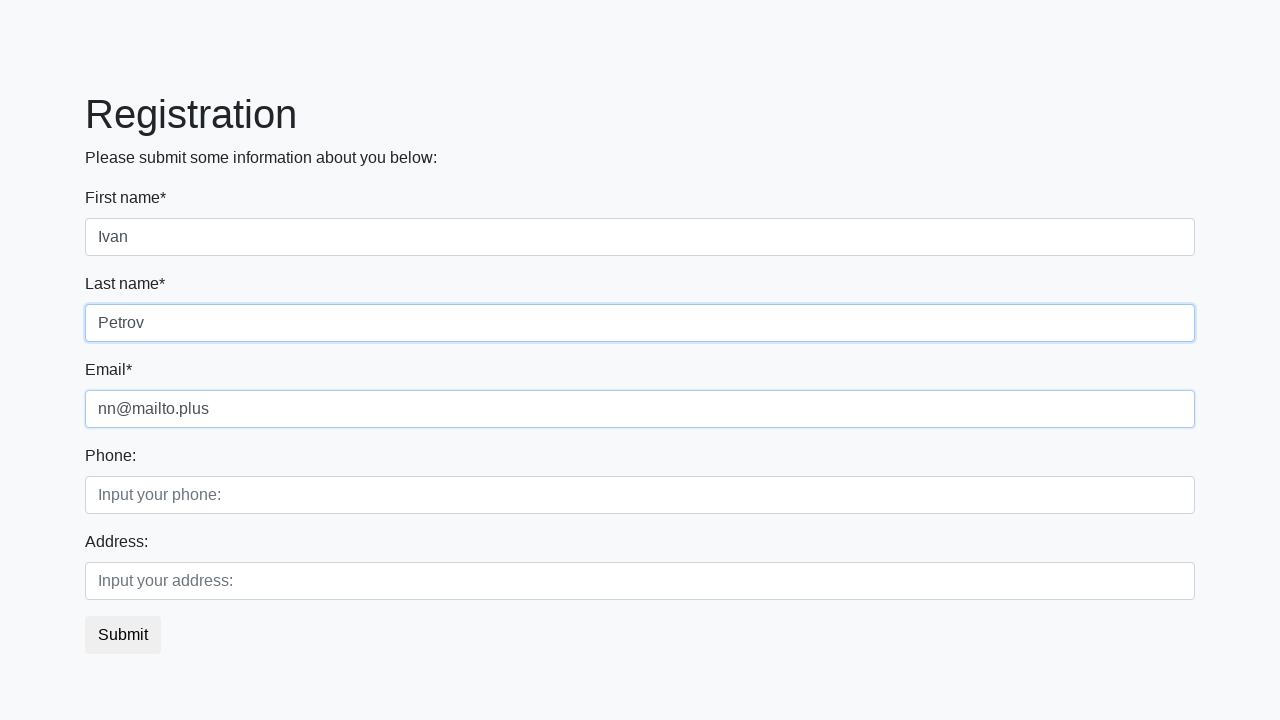

Clicked submit button to register at (123, 635) on button.btn
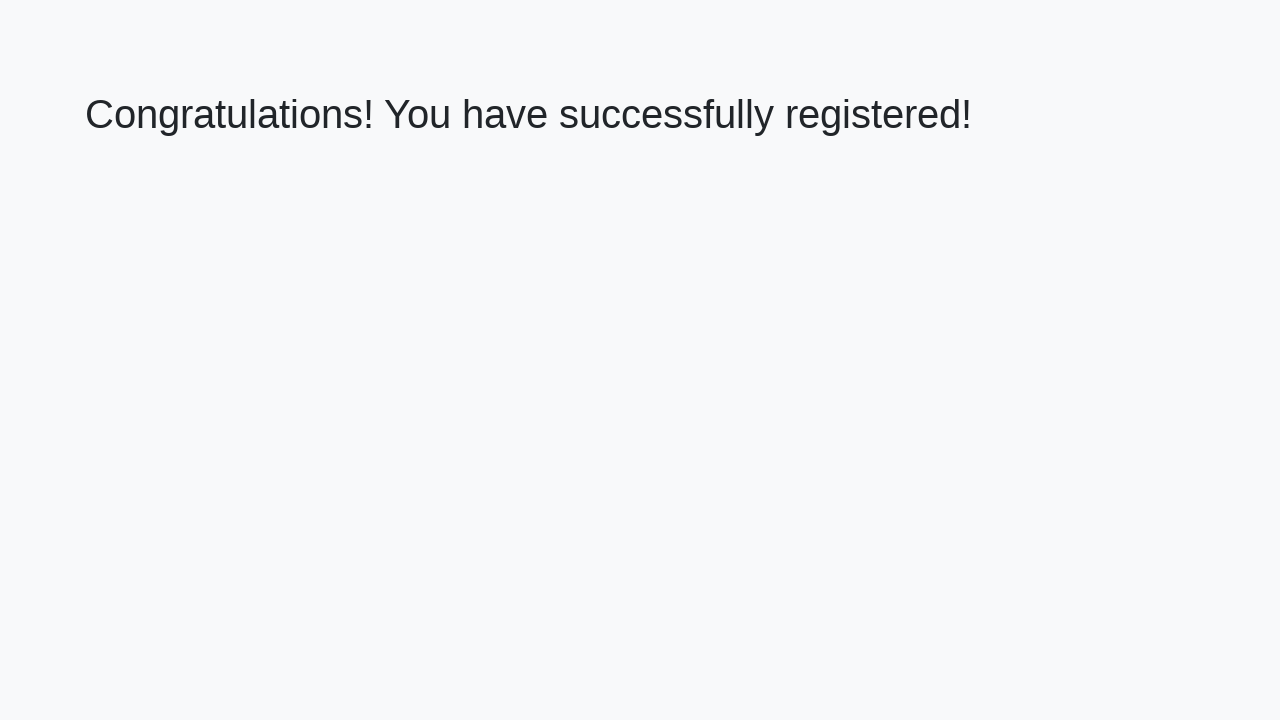

Success message h1 element loaded
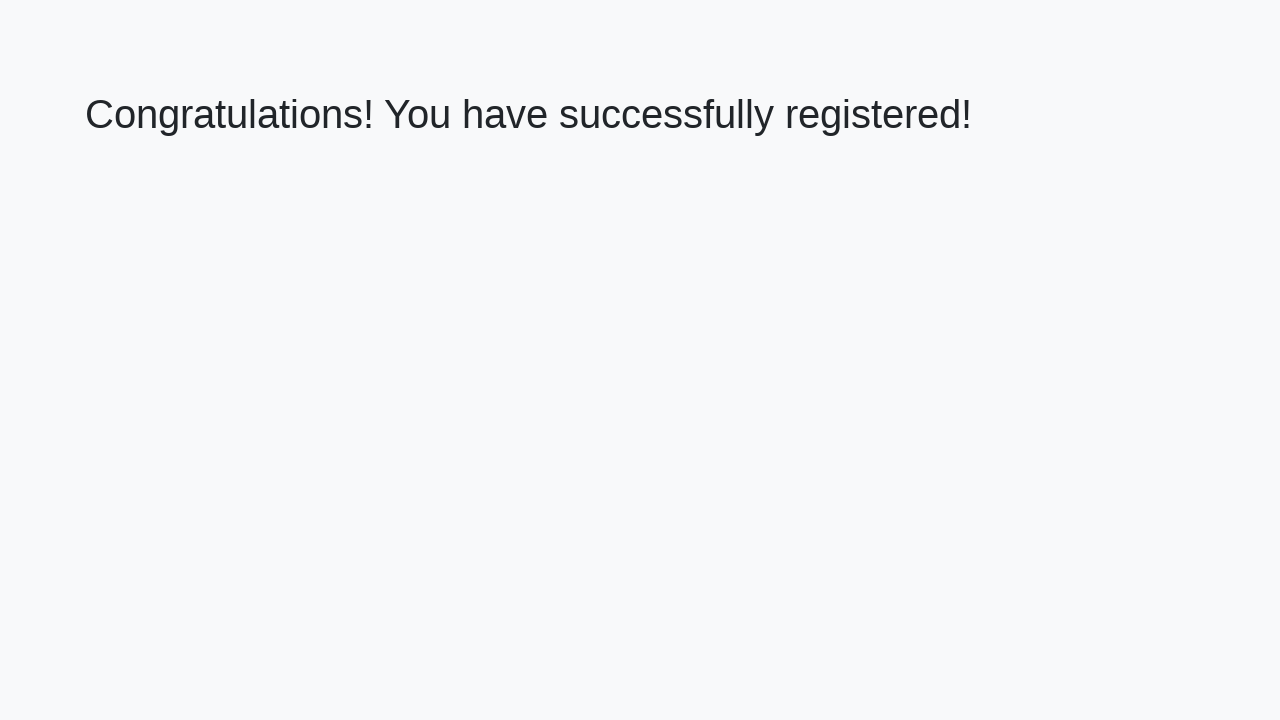

Retrieved success message text: 'Congratulations! You have successfully registered!'
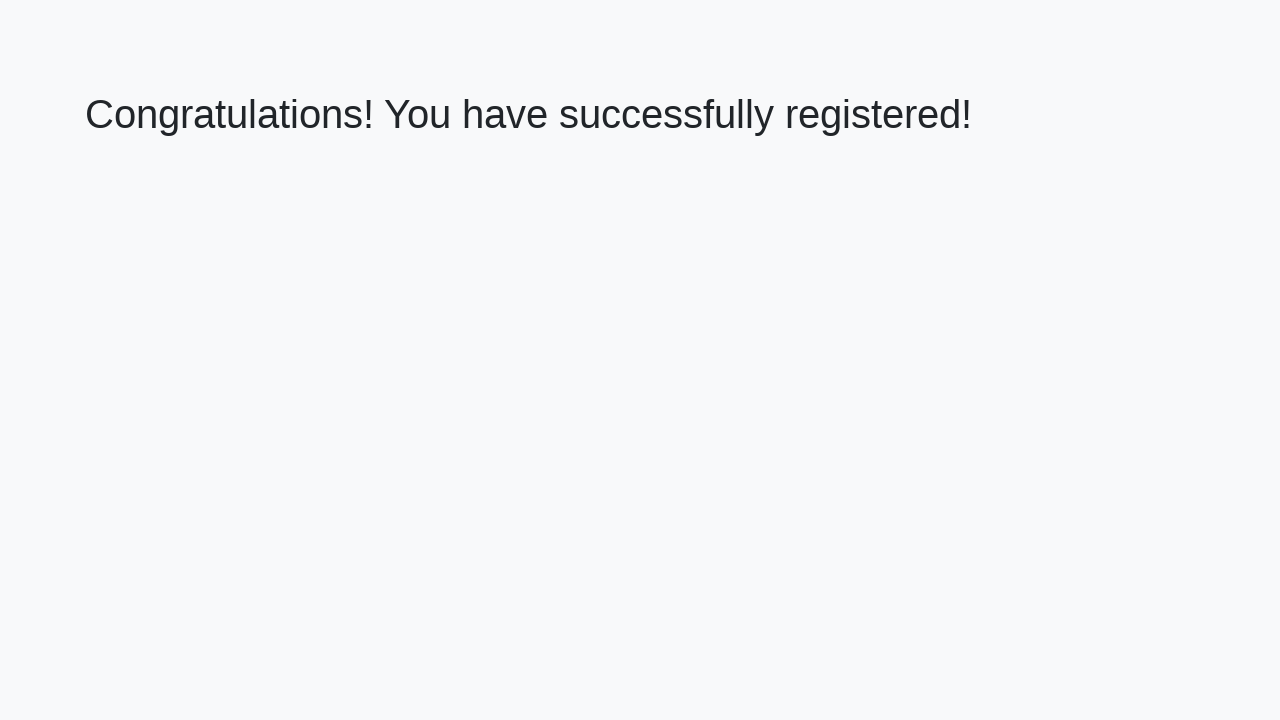

Verified success message text matches expected value
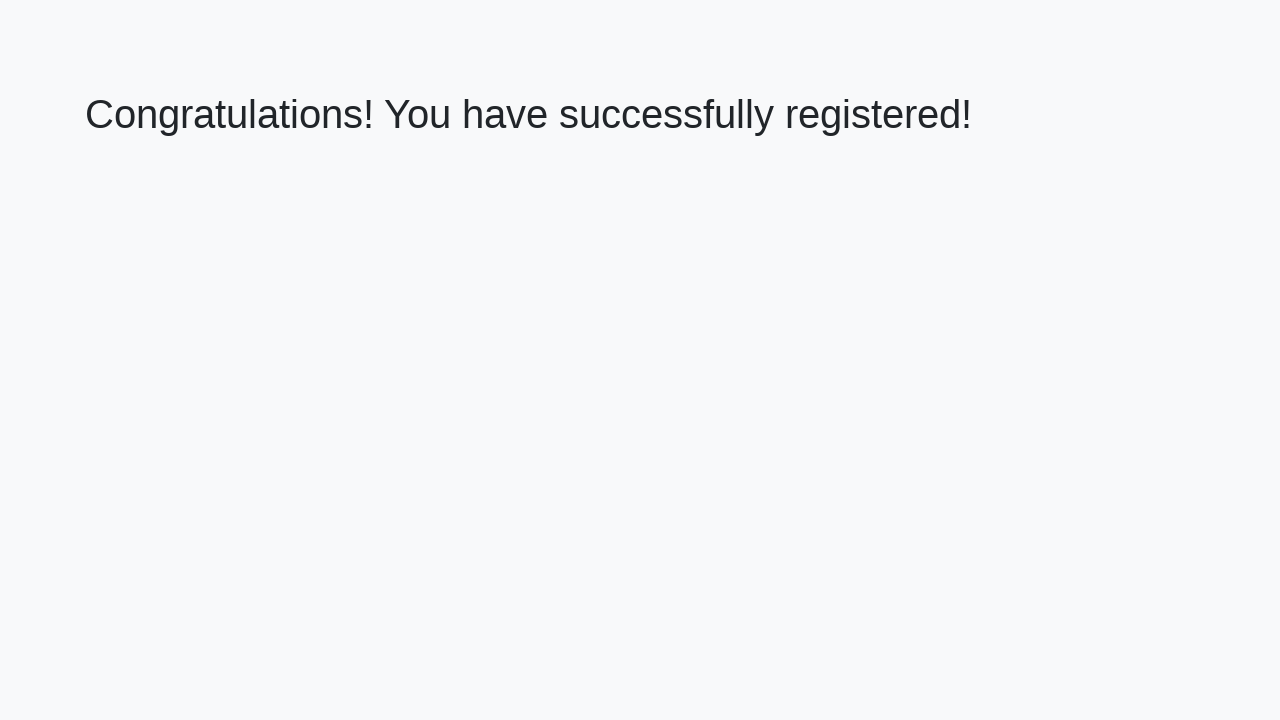

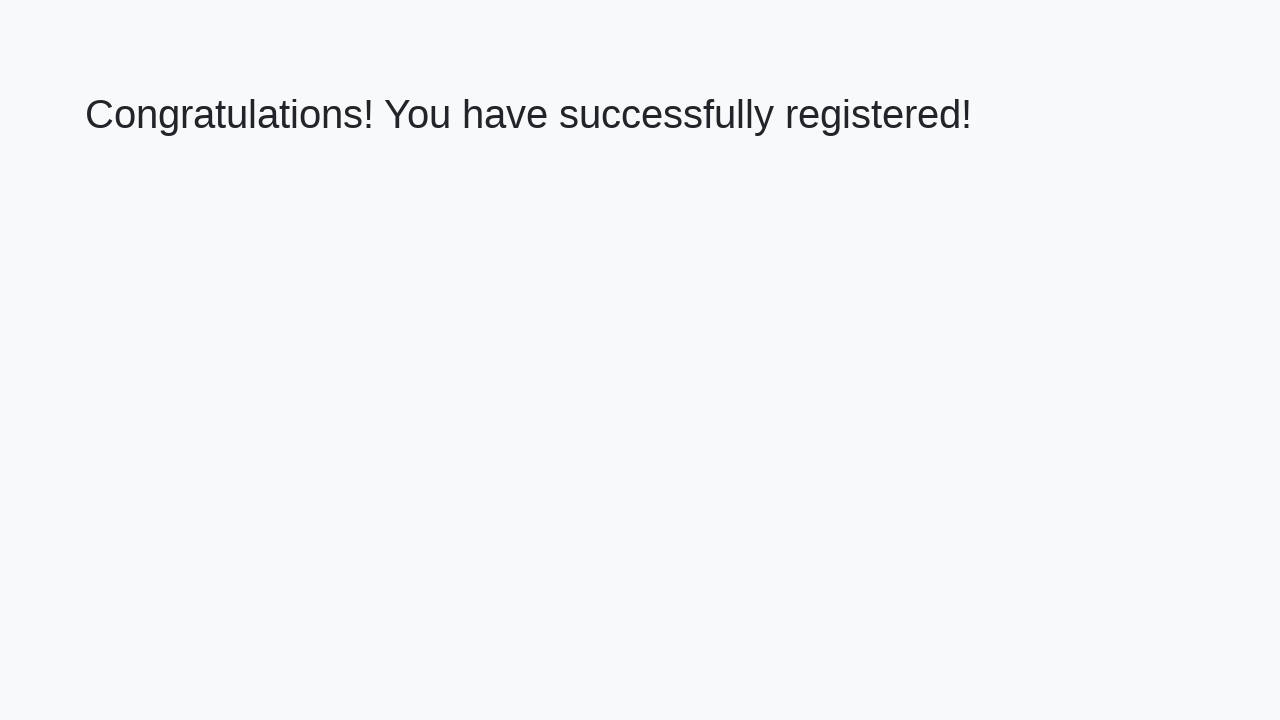